Navigates to an explicit wait exercise page on GitHub Pages and waits for the page content to load

Starting URL: http://suninjuly.github.io/explicit_wait2.html

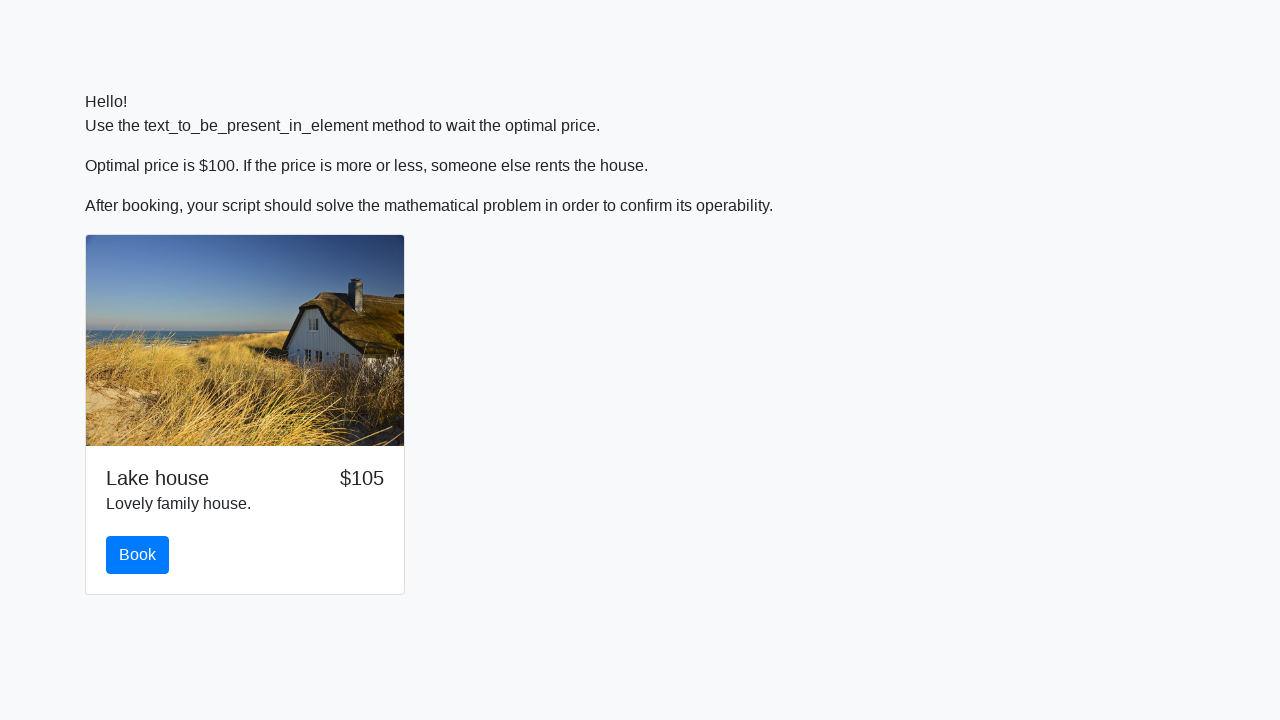

Waited for DOM content to load on explicit wait exercise page
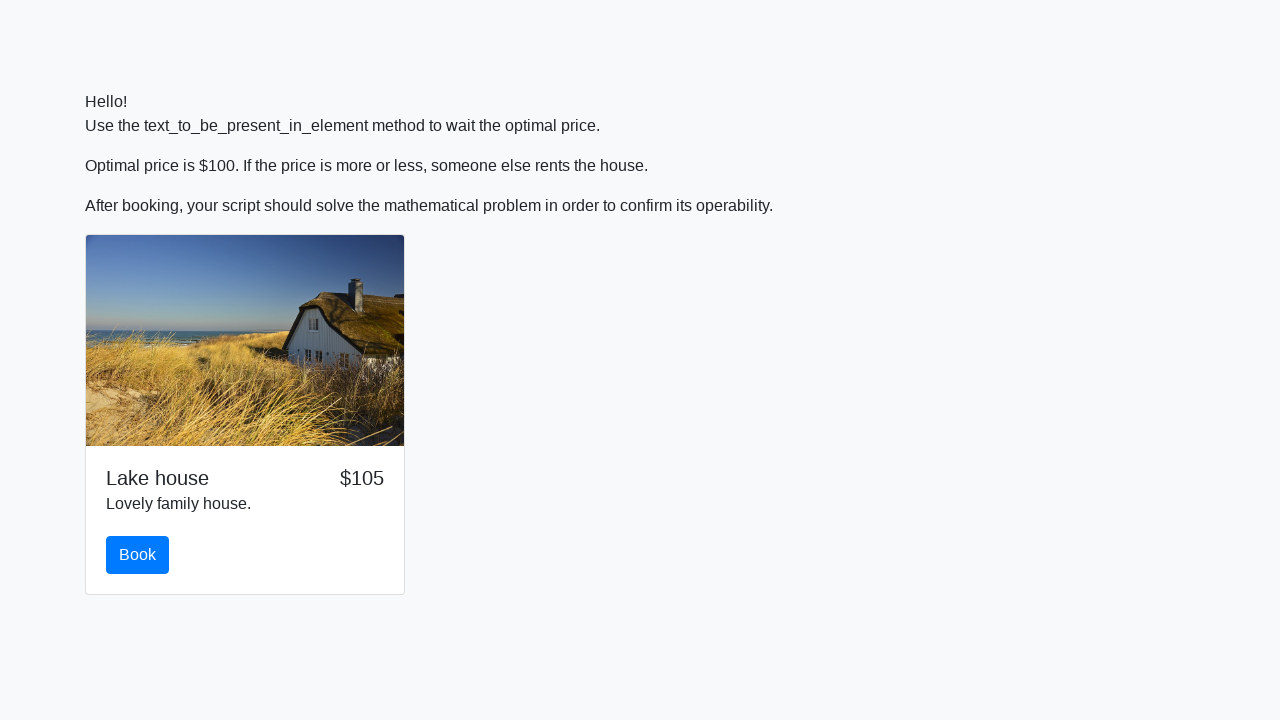

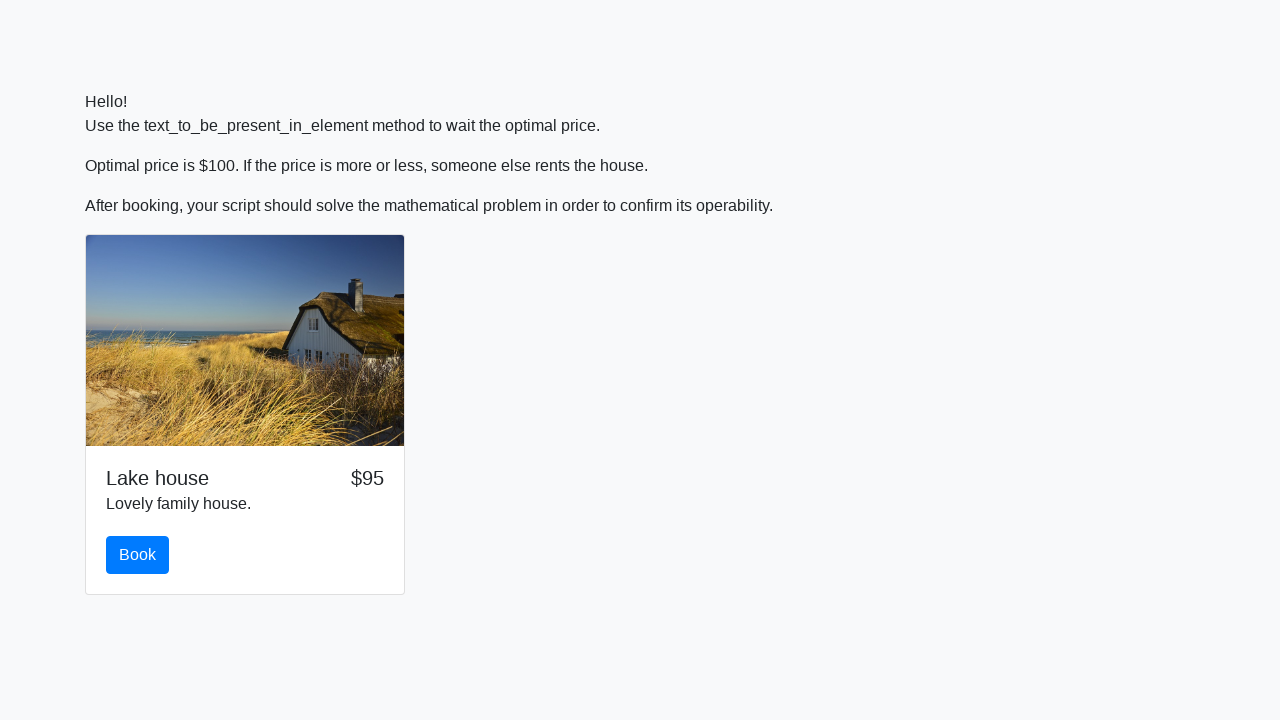